Tests a form by filling in firstname and lastname fields with user data from a data provider

Starting URL: https://form-bot-anvsystems.pages.dev/

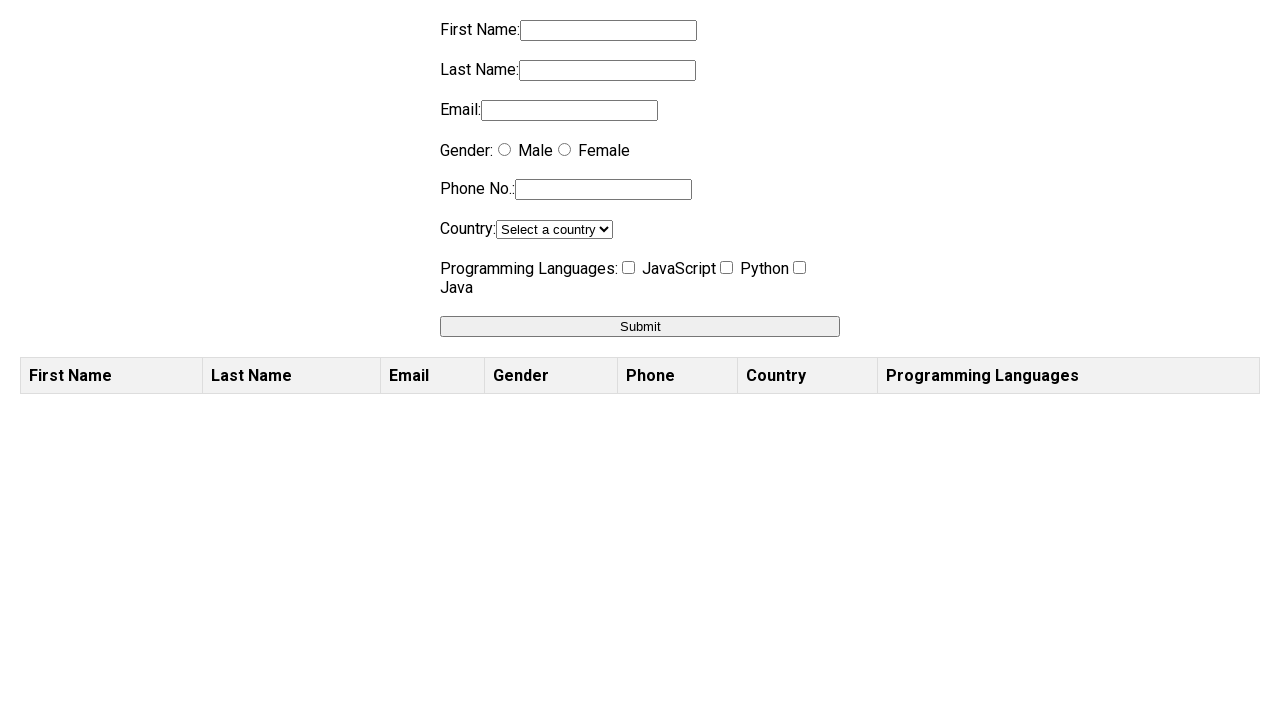

Filled firstname field with 'alok' on input[name='firstname']
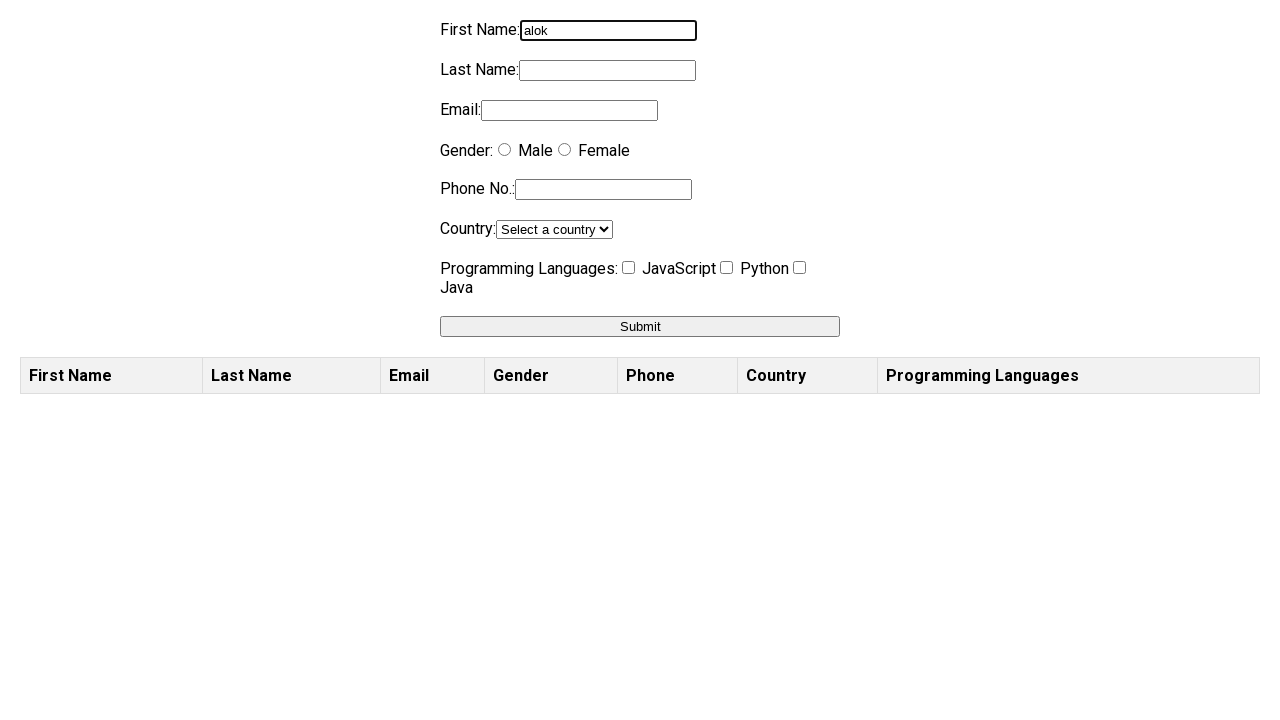

Filled lastname field with 'alok@gmail' on input[name='lastname']
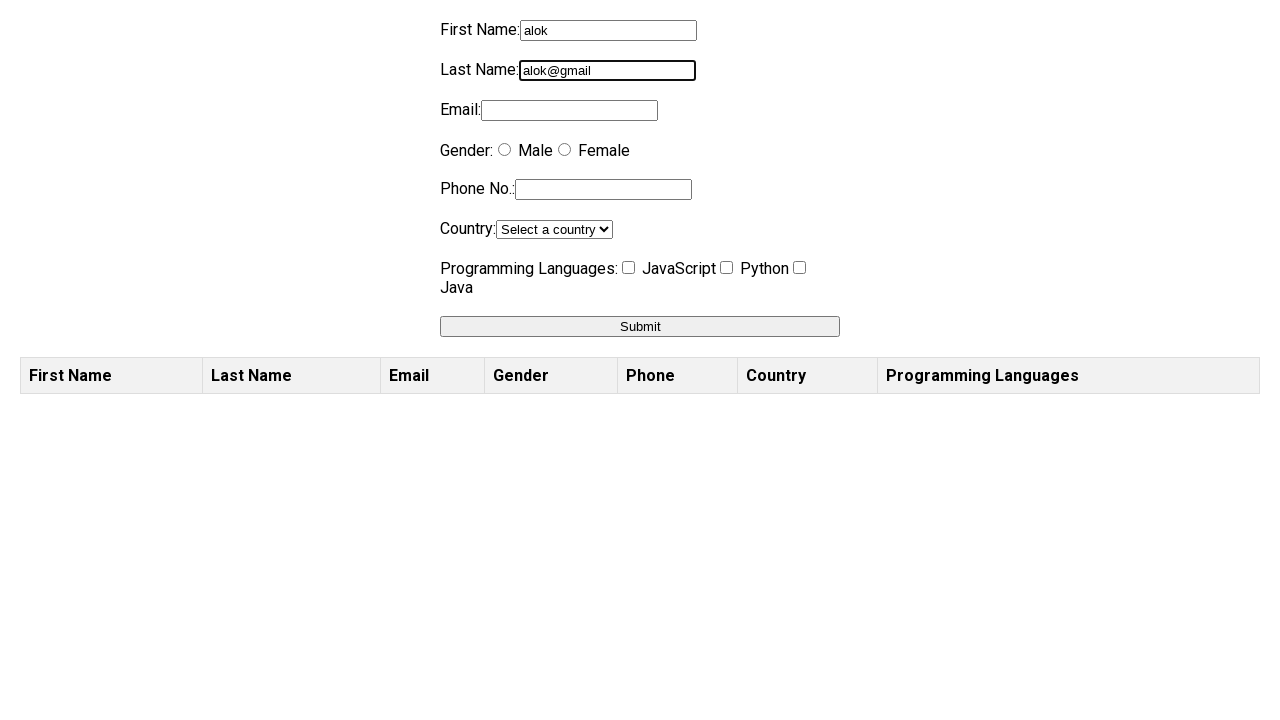

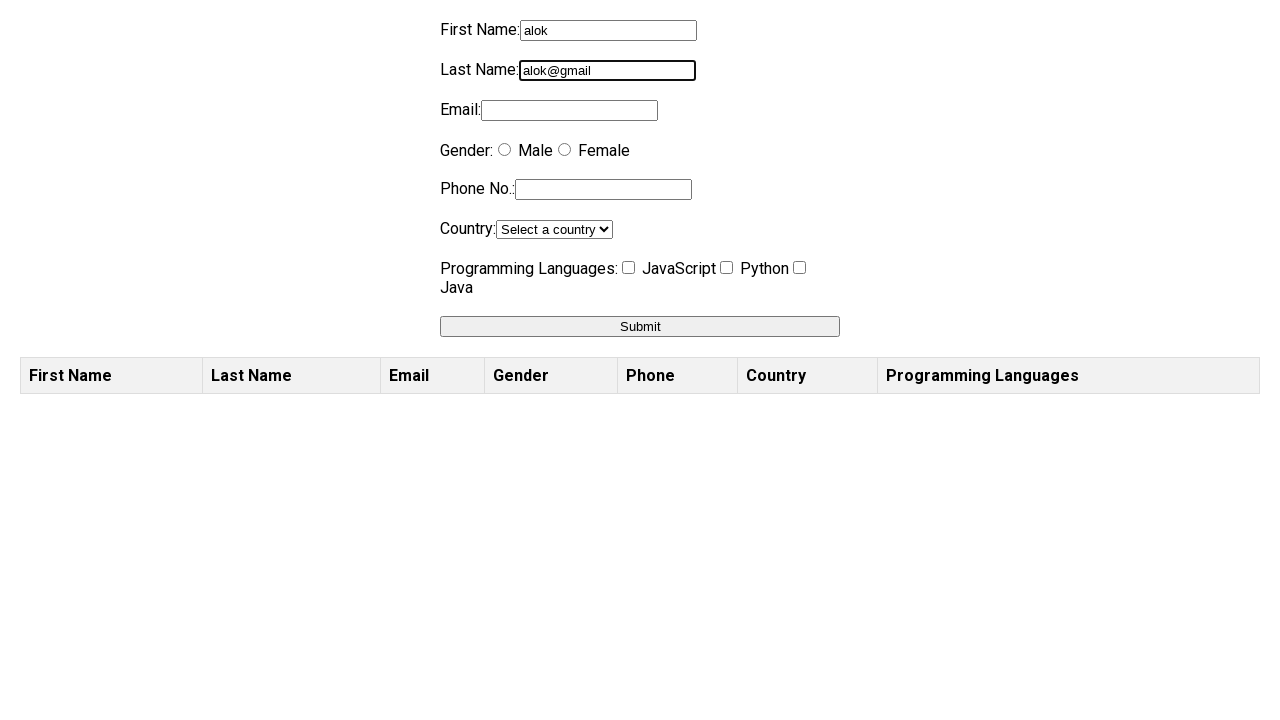